Tests the e-commerce flow on DemoBlaze by navigating to the Laptops category, selecting a MacBook Air, adding it to cart, accepting the alert confirmation, and viewing the cart contents.

Starting URL: https://www.demoblaze.com/

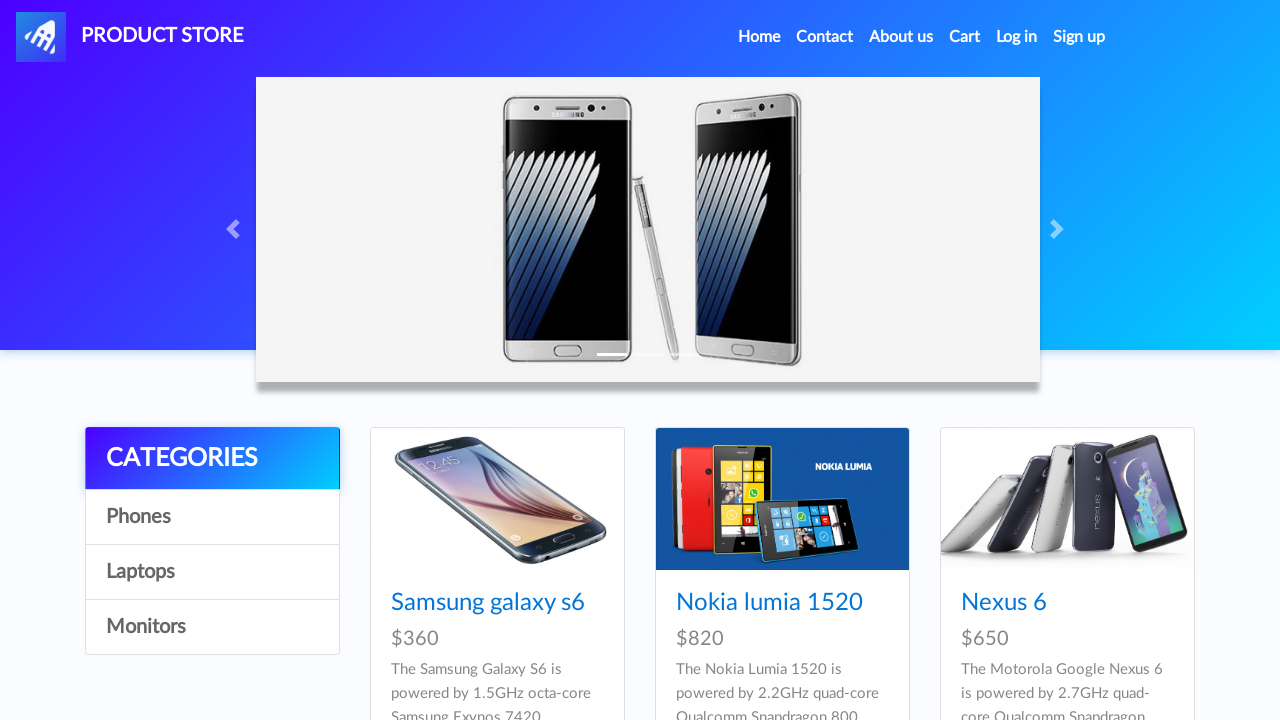

Waited for Laptops category to appear
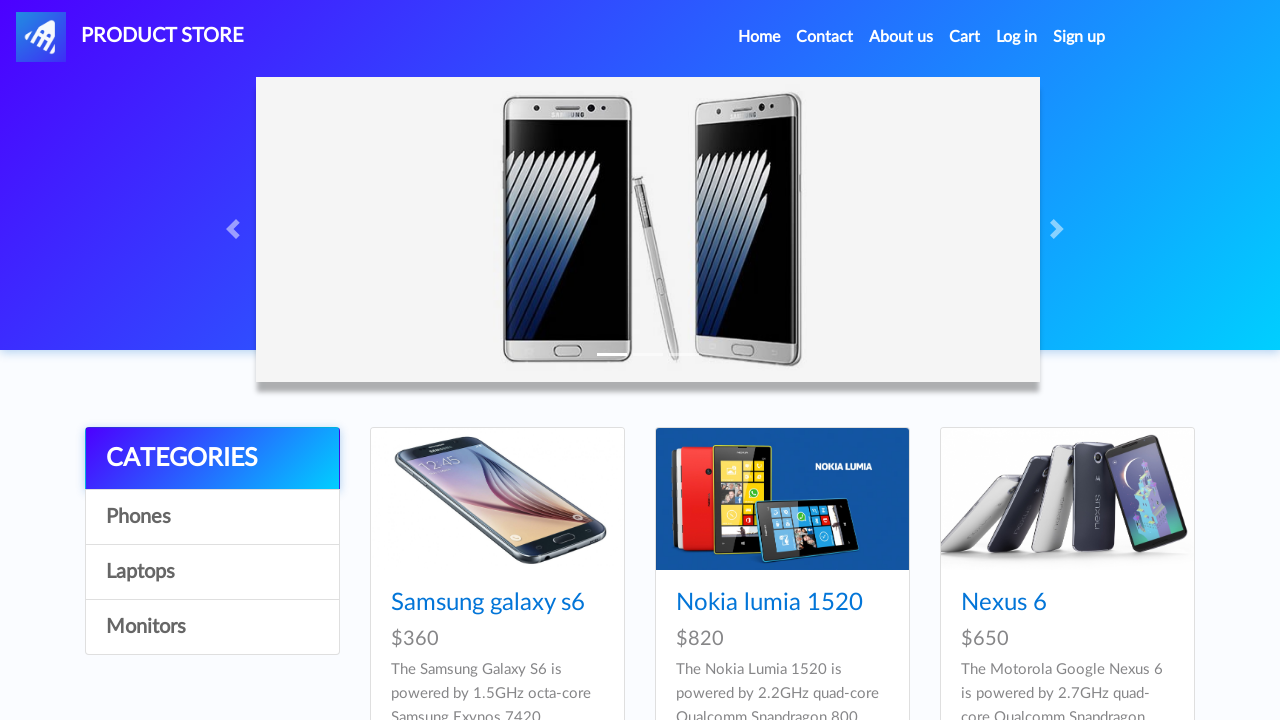

Clicked on Laptops category at (212, 572) on text=Laptops
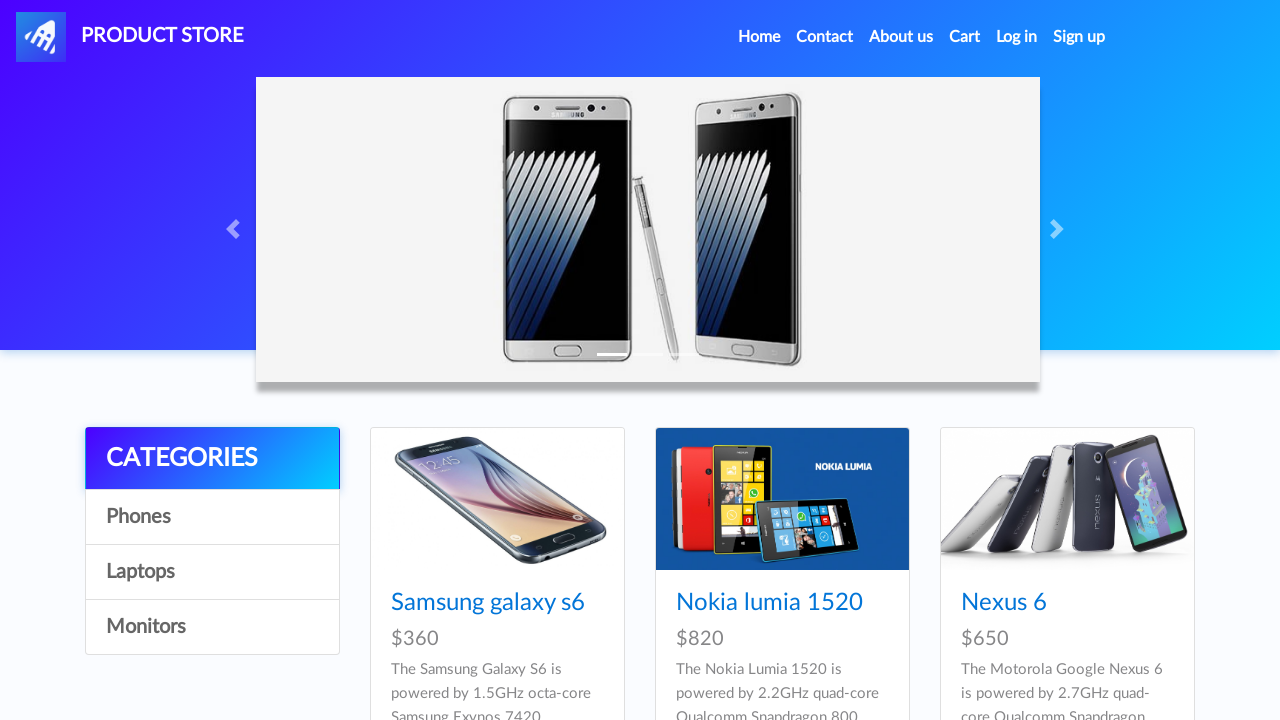

Waited for MacBook air product to appear
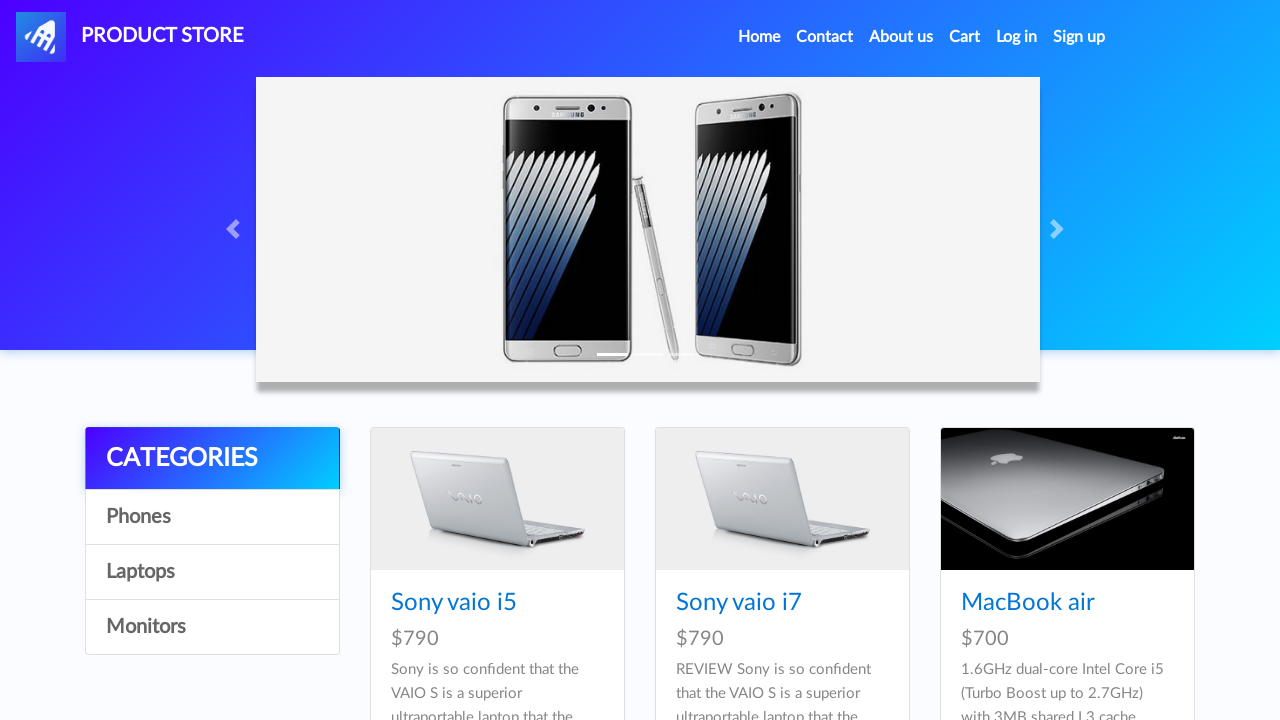

Clicked on MacBook air product at (1028, 603) on text=MacBook air
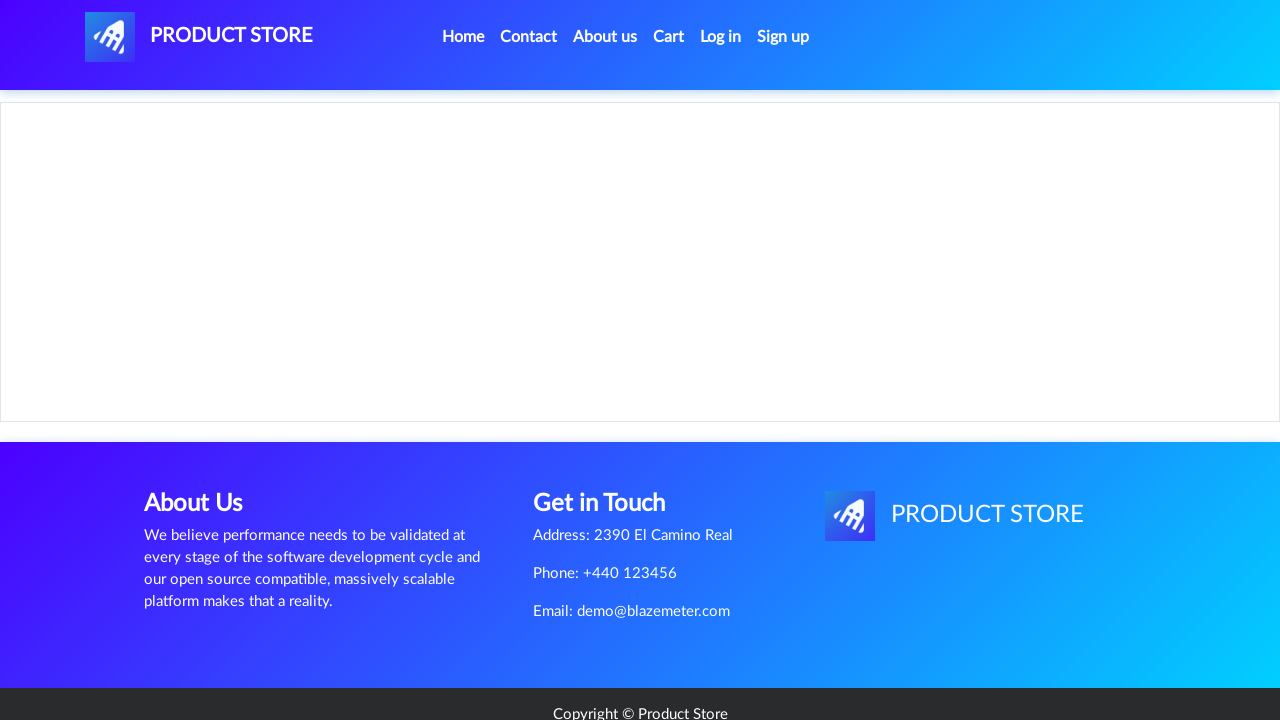

Waited for Add to cart button to appear
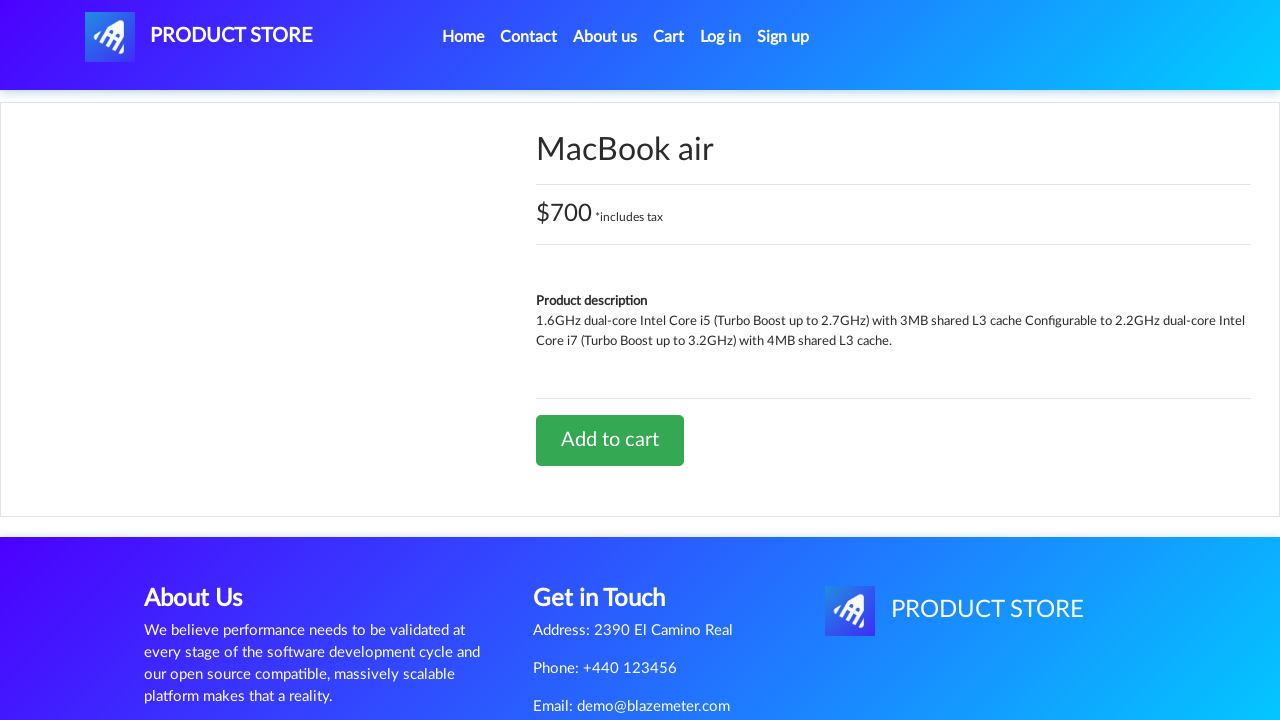

Clicked Add to cart button at (610, 440) on text=Add to cart
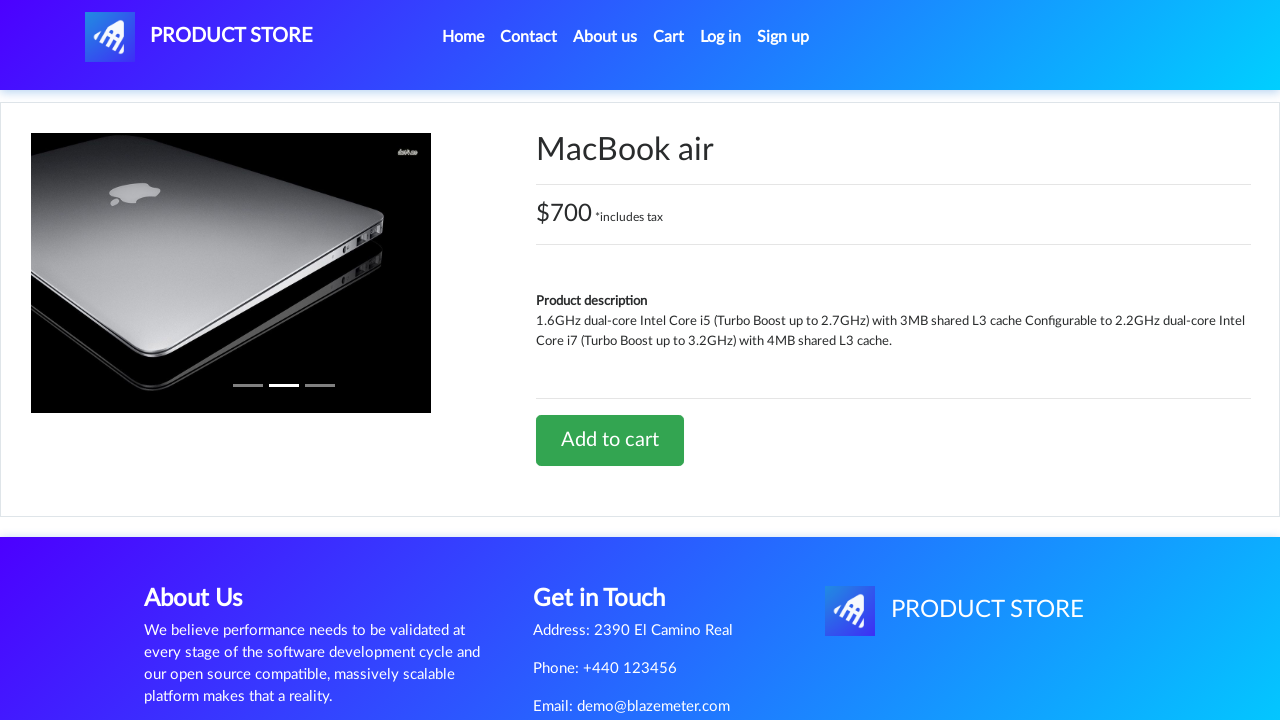

Set up dialog handler to accept alerts
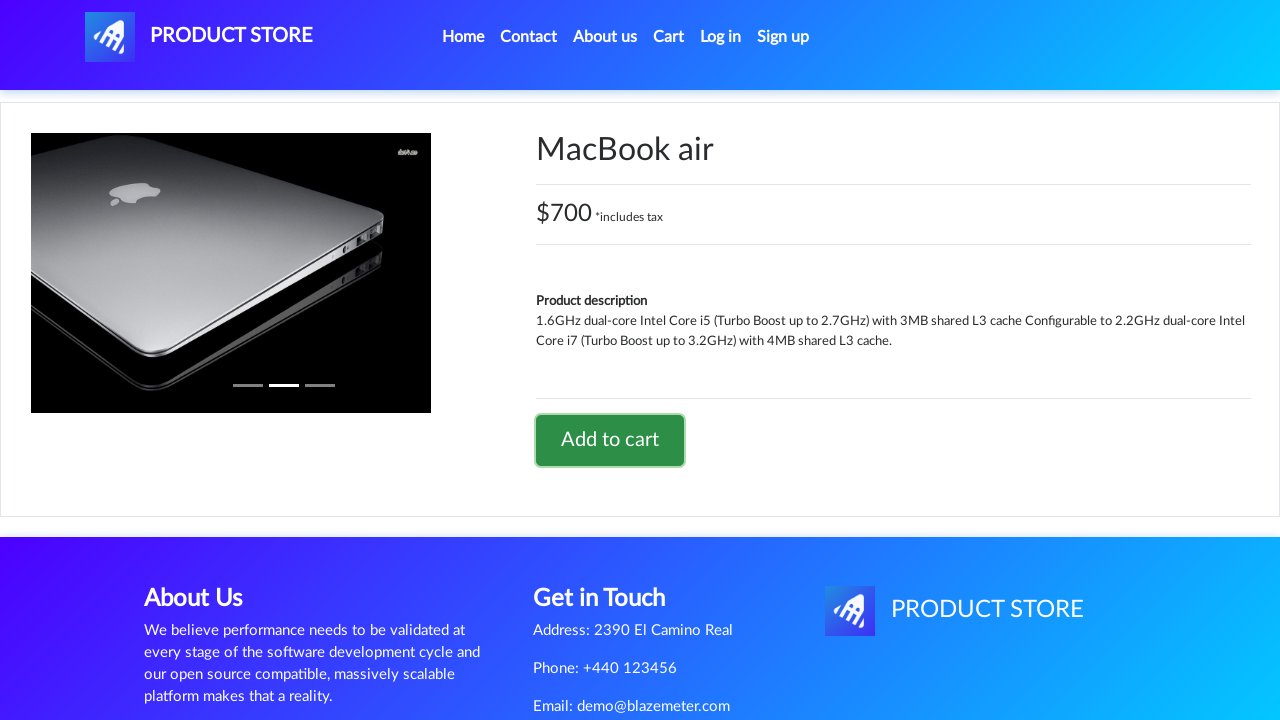

Waited for alert confirmation to be processed
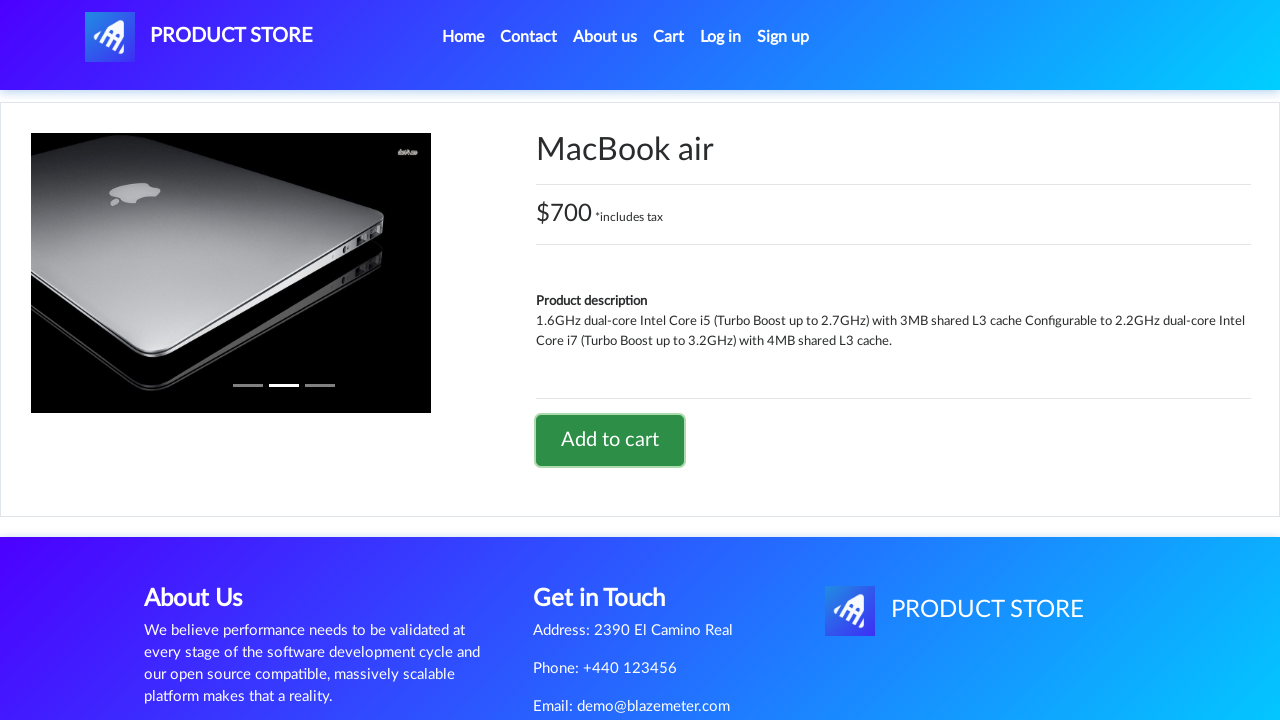

Clicked on Cart to view added items at (669, 37) on text=Cart
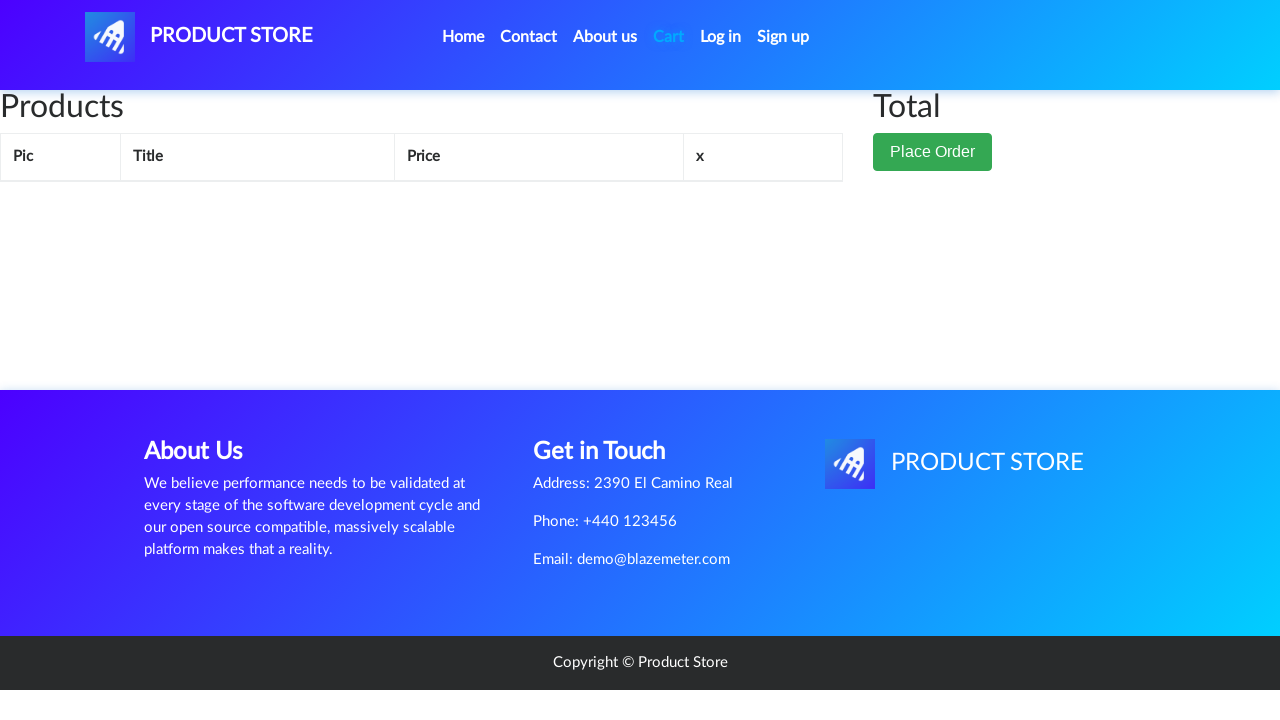

Waited for cart contents to load
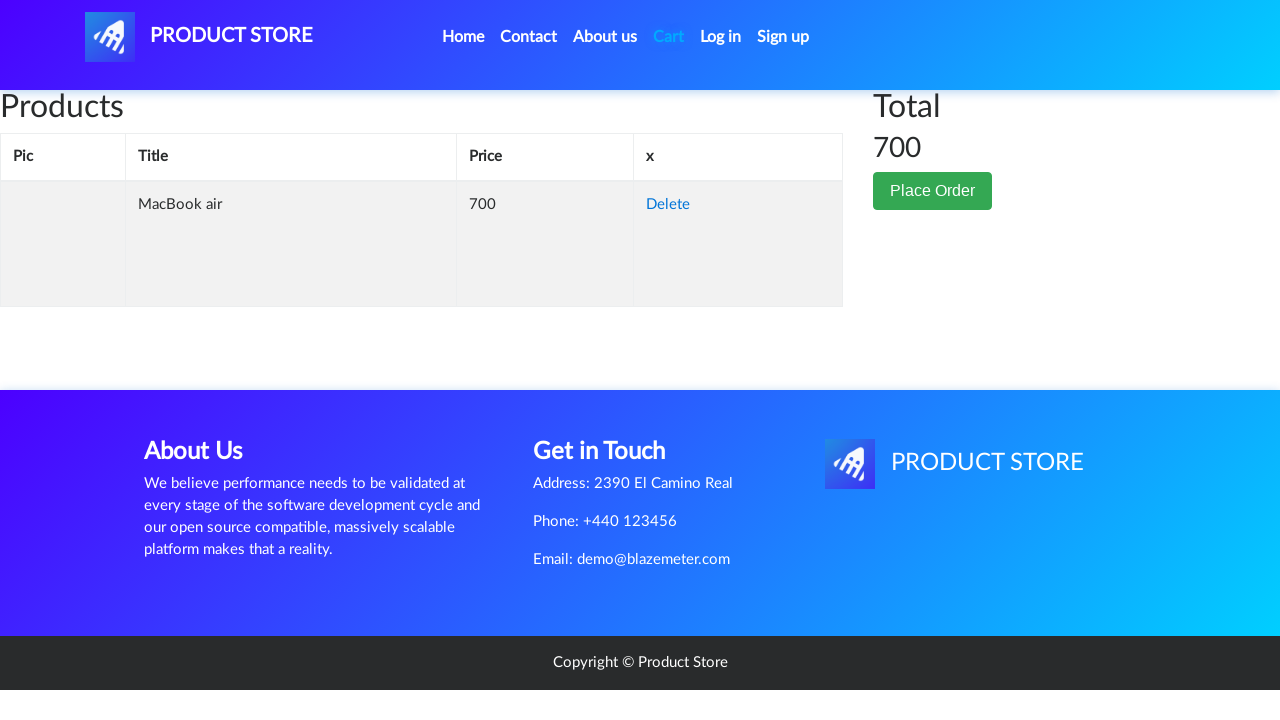

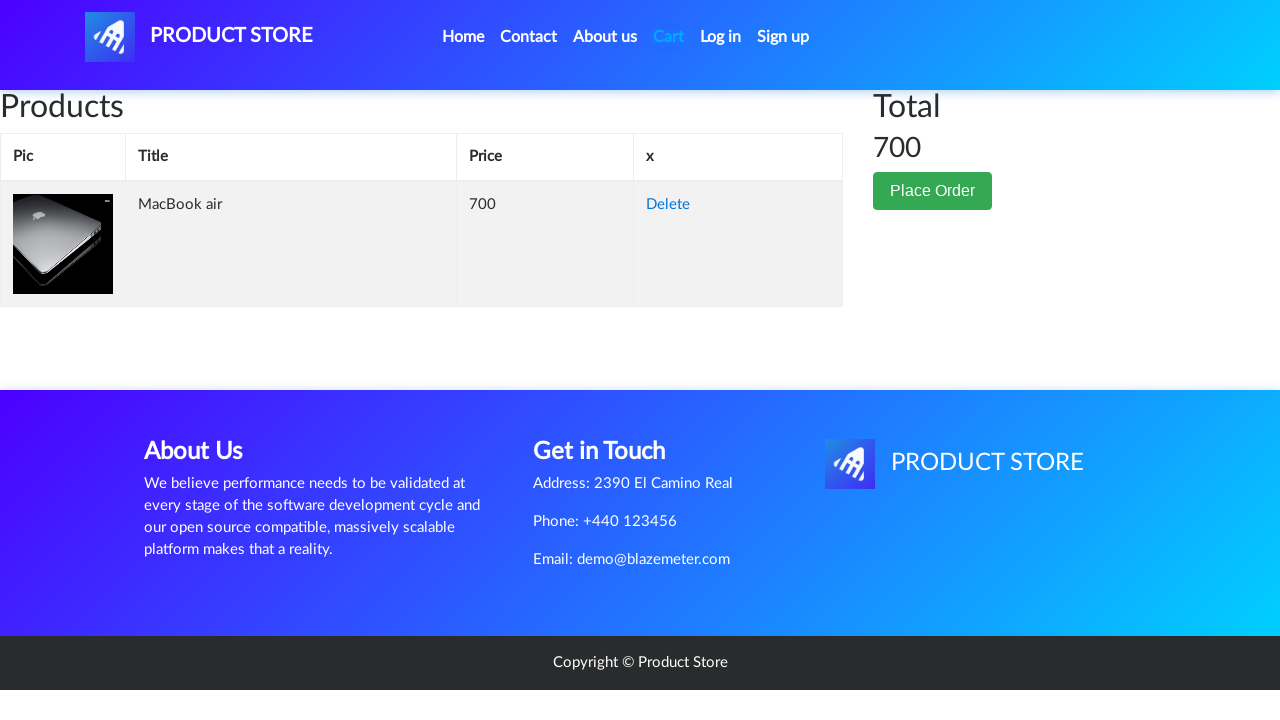